Tests checkbox functionality by toggling checkbox states on and off

Starting URL: http://the-internet.herokuapp.com/checkboxes

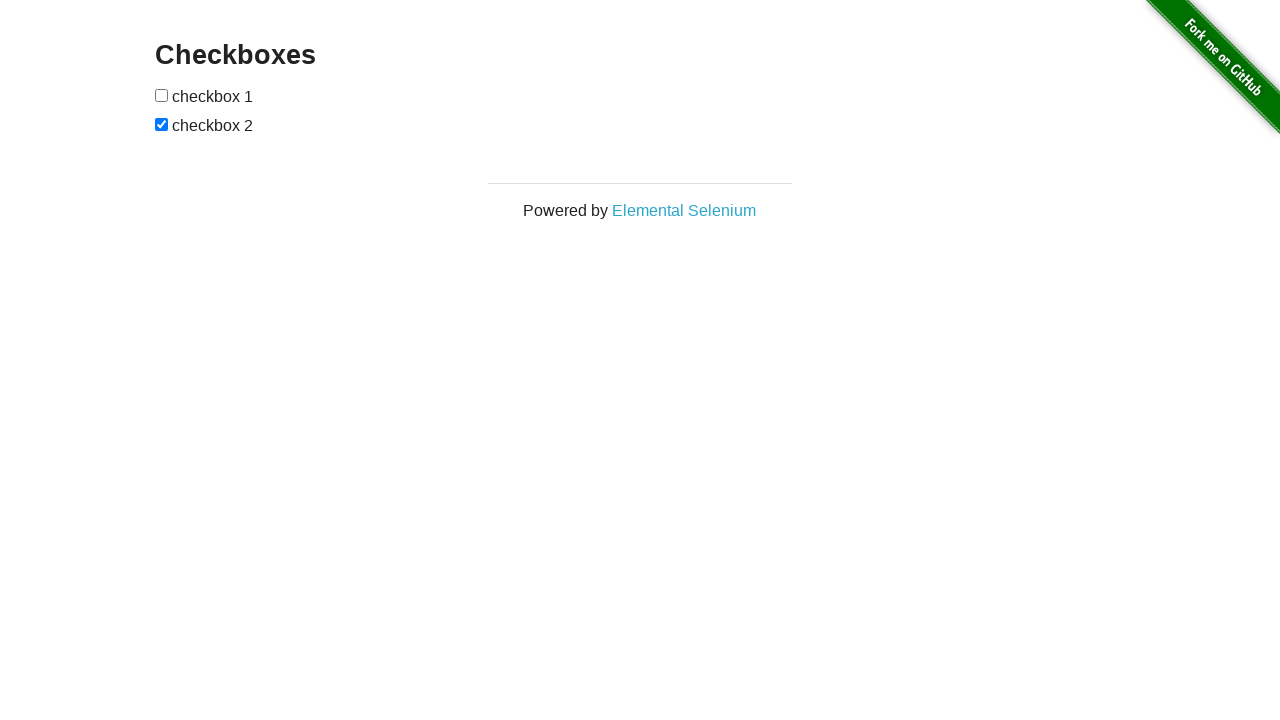

Located all checkbox inputs on the page
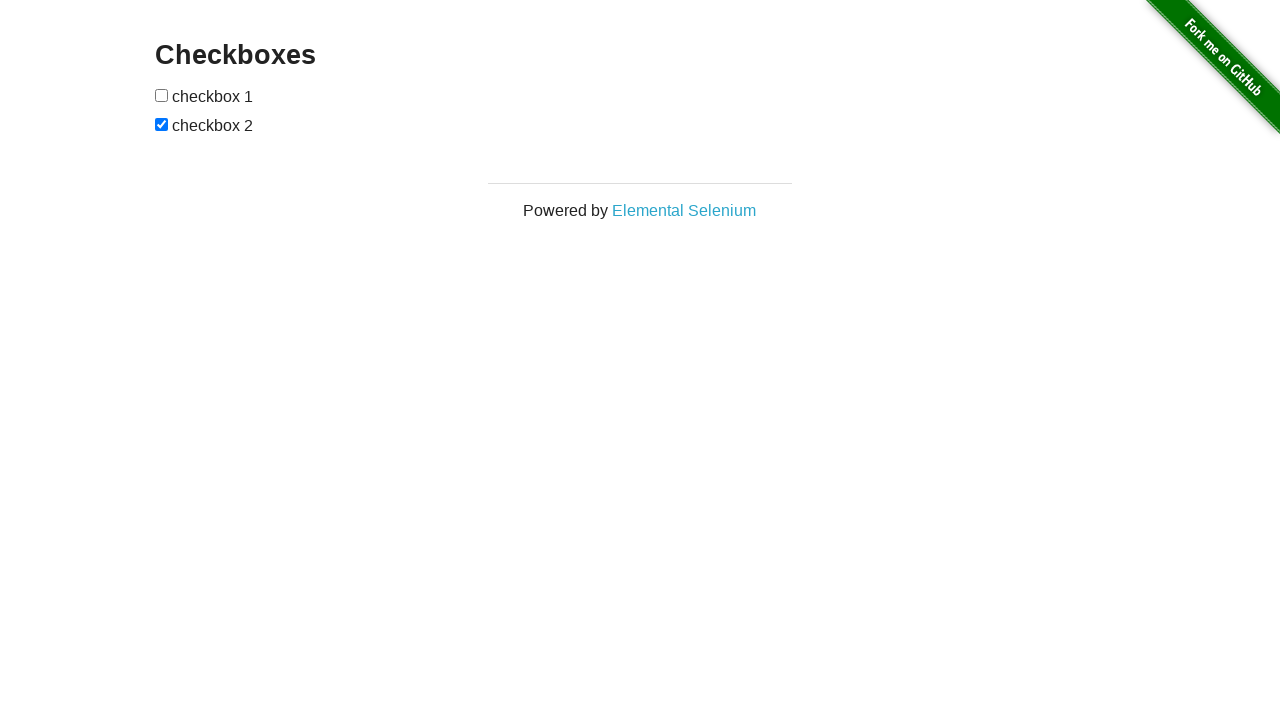

Checked first checkbox state
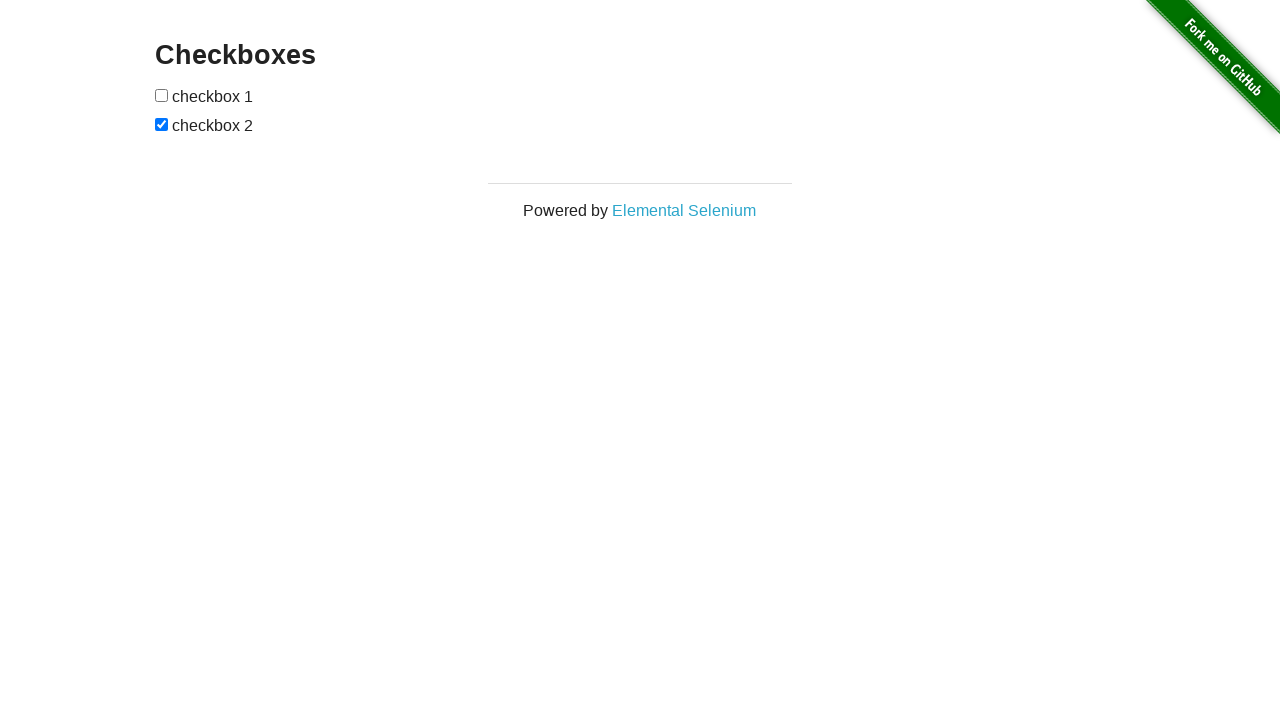

Checked the first checkbox at (162, 95) on input[type='checkbox'] >> nth=0
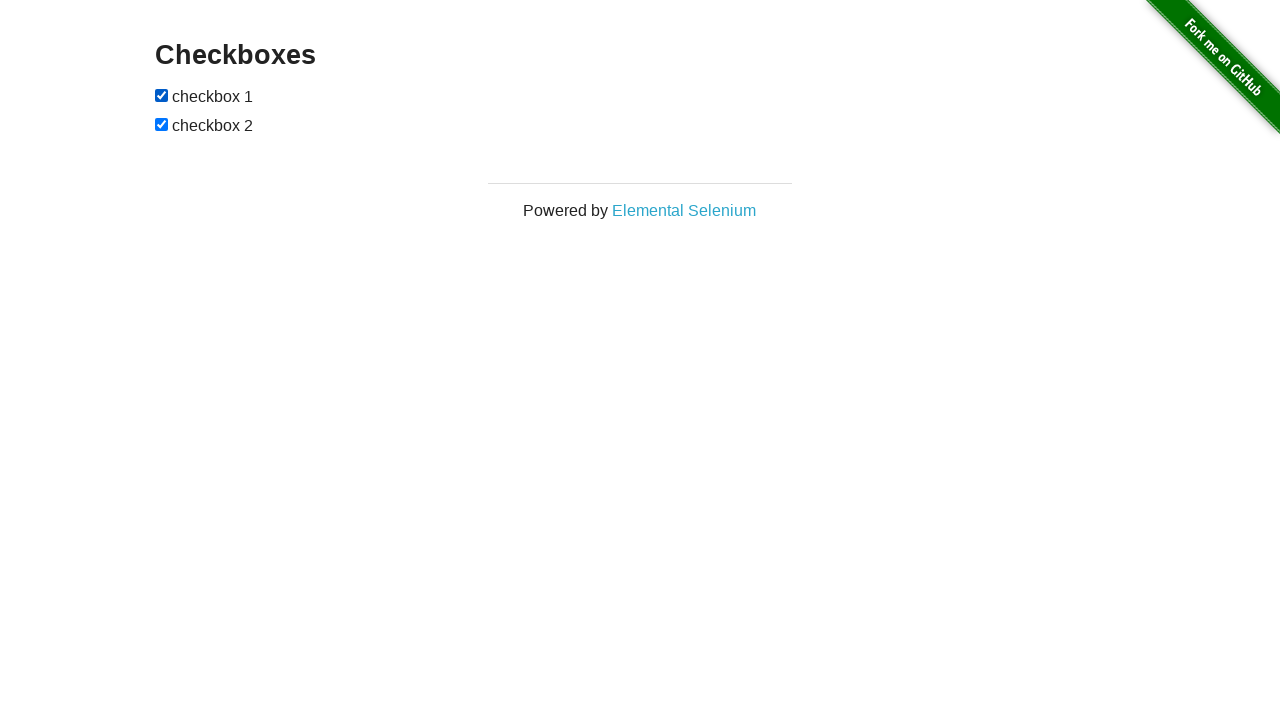

Checked second checkbox state
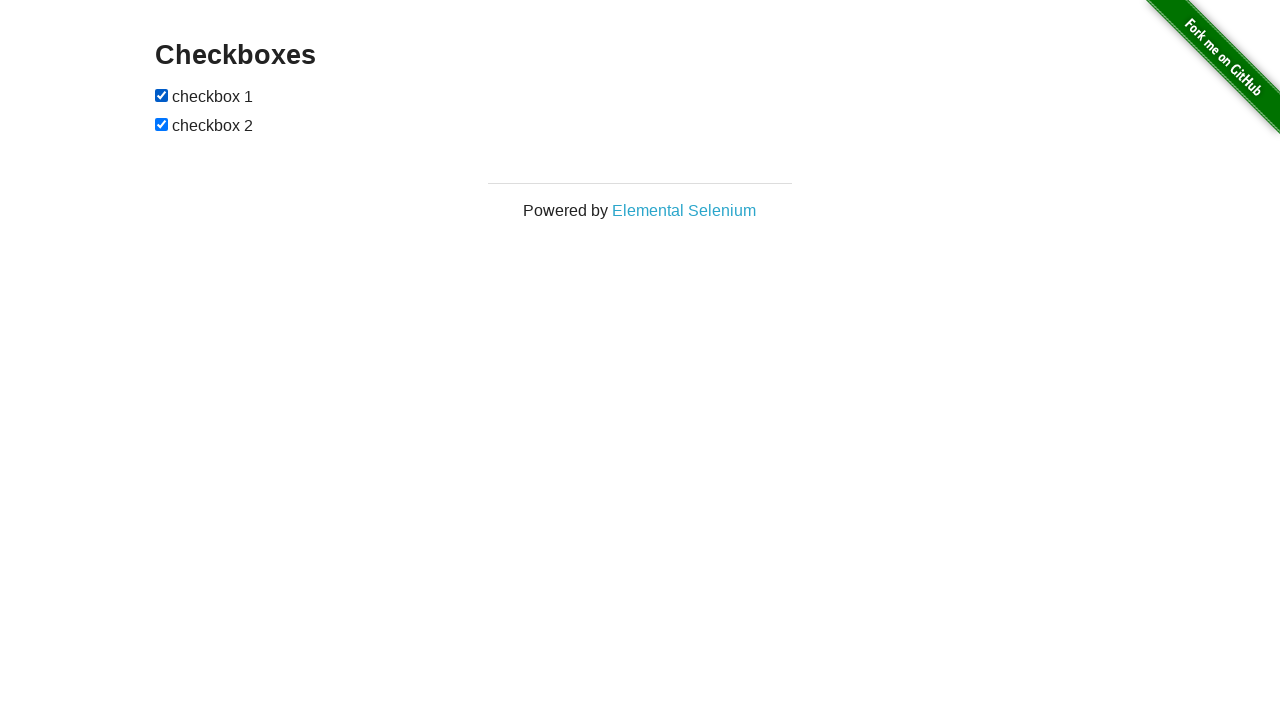

Unchecked the second checkbox at (162, 124) on input[type='checkbox'] >> nth=1
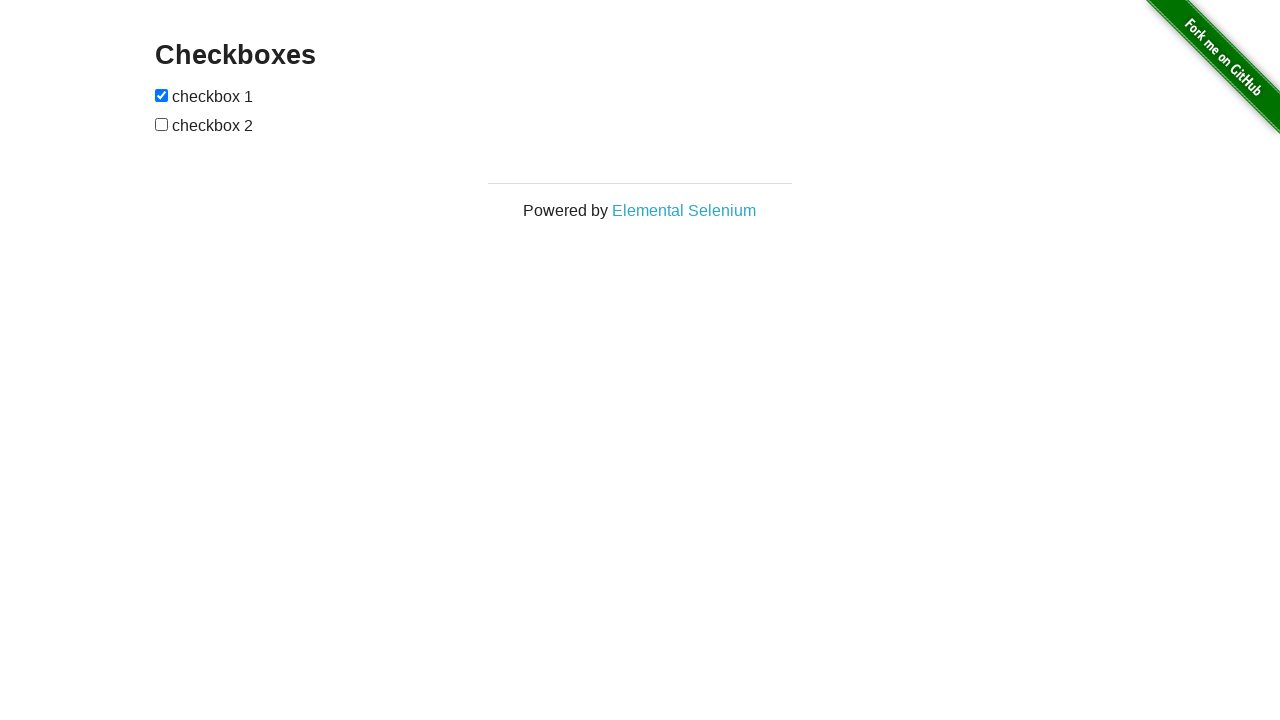

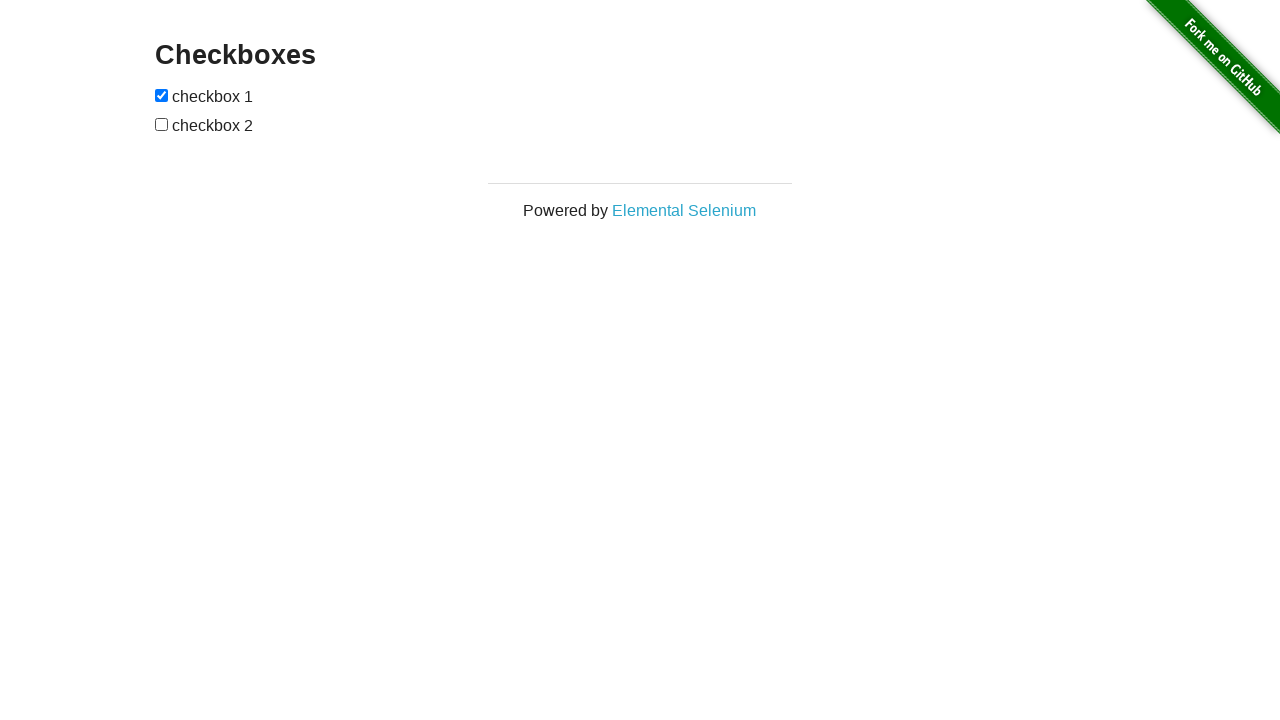